Tests various checkbox interactions on a practice website including basic checkboxes, Ajax checkboxes, tri-state checkboxes, toggle switches, and multi-select dropdown checkboxes.

Starting URL: https://leafground.com/checkbox.xhtml

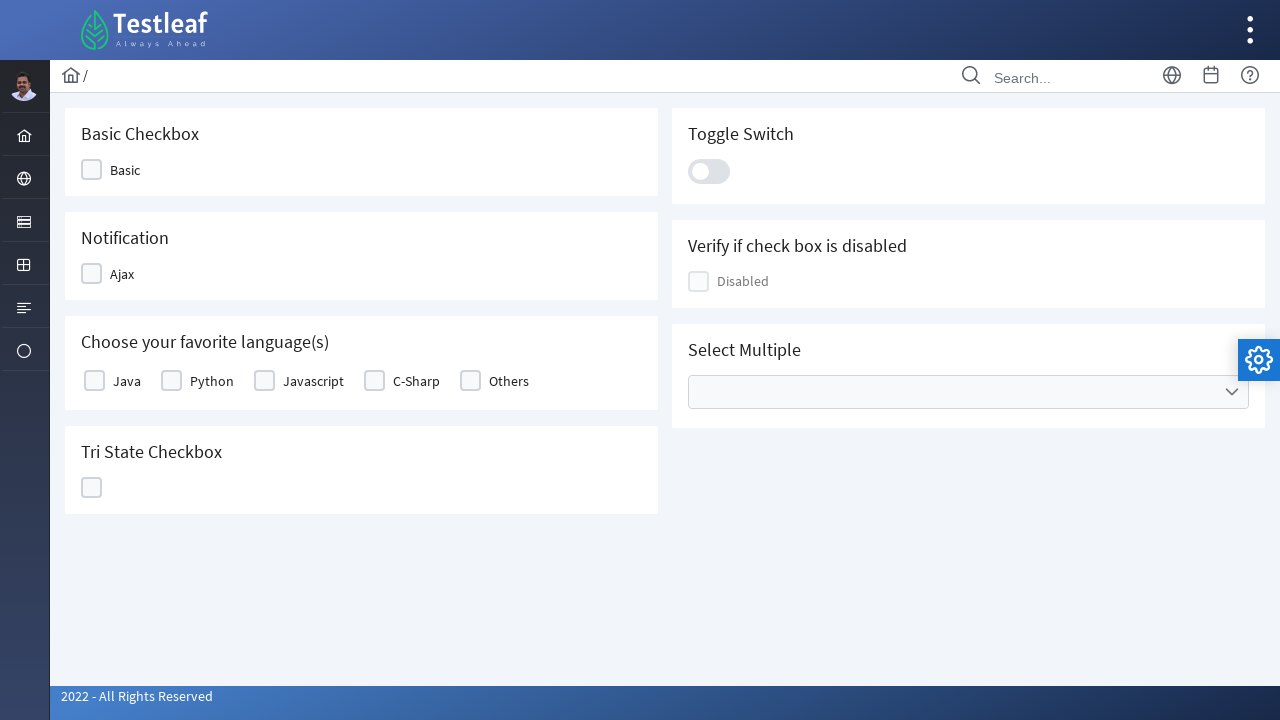

Clicked Basic checkbox at (118, 170) on xpath=//div[.='Basic']
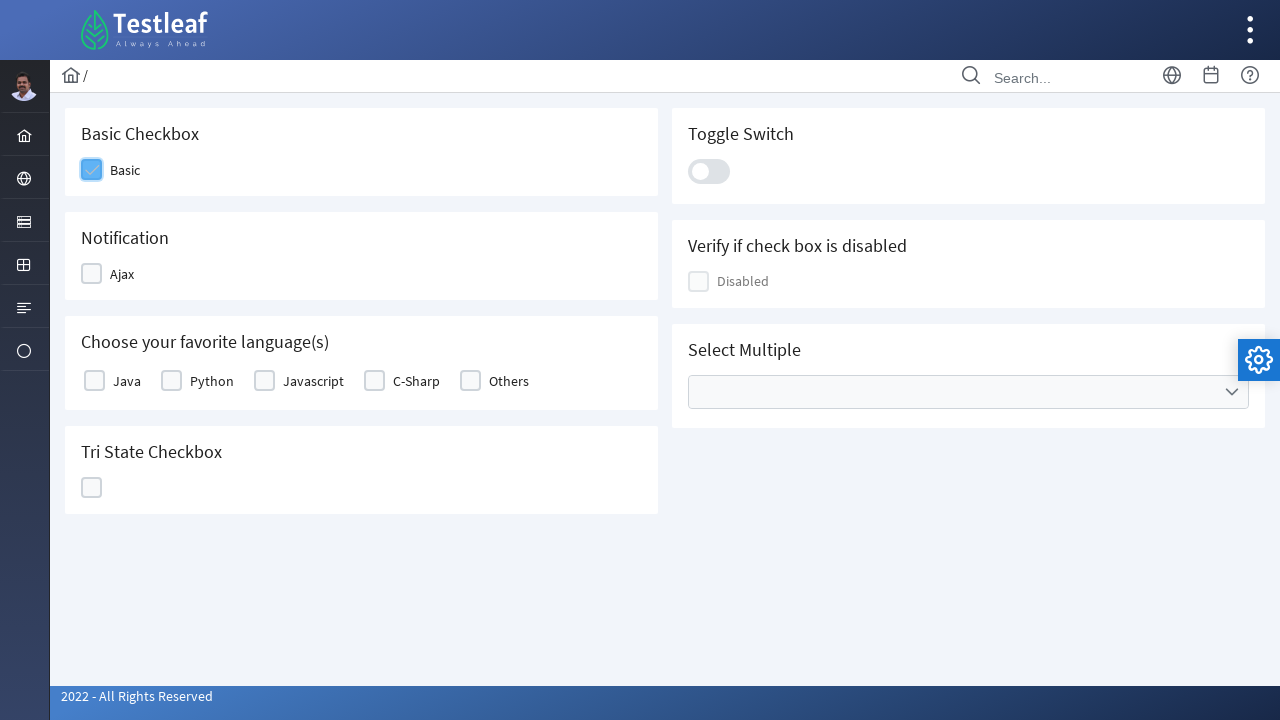

Clicked Ajax checkbox at (116, 274) on xpath=//div[.='Ajax']
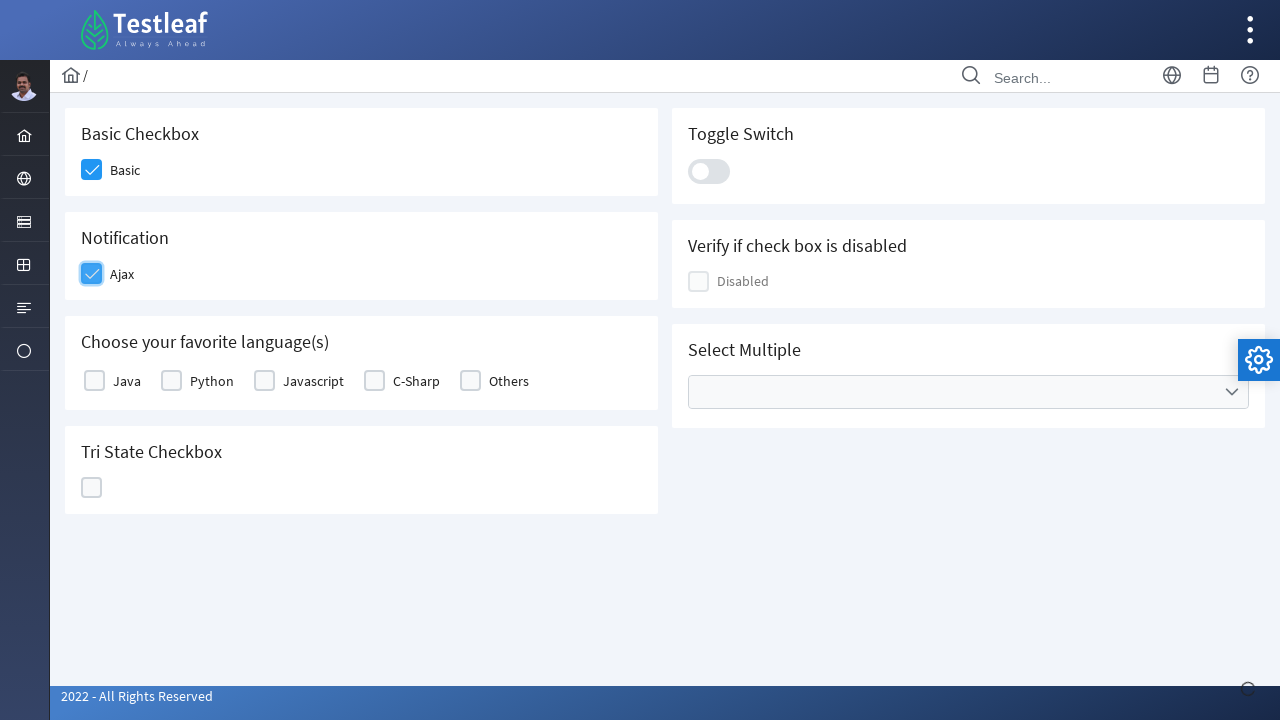

Ajax checkbox confirmation message appeared
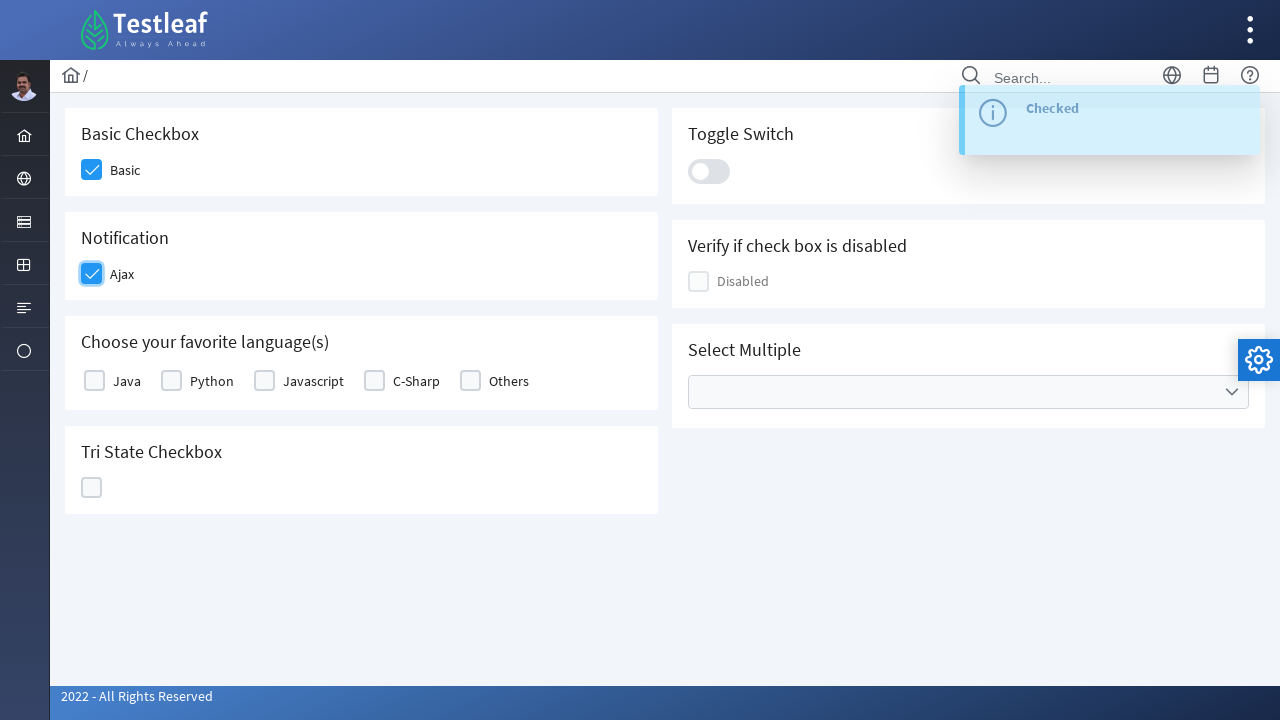

Clicked Java checkbox at (127, 381) on xpath=//label[.='Java']
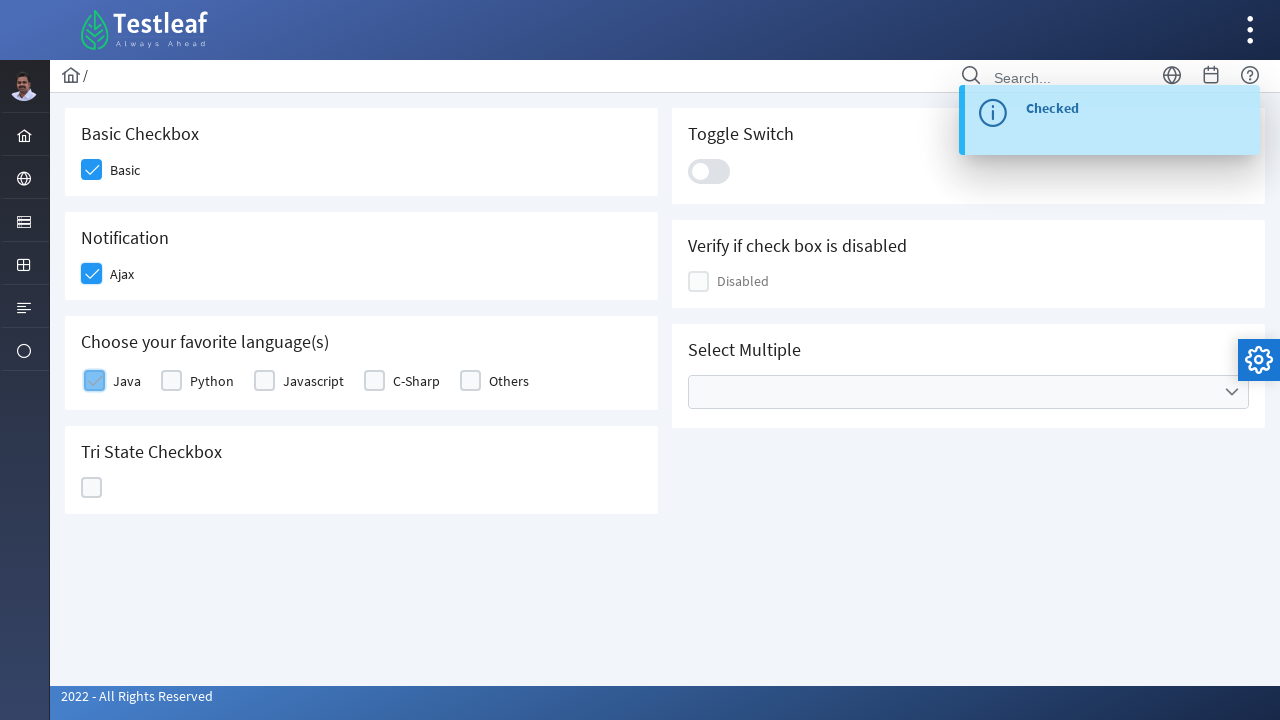

Clicked Tri State Checkbox at (92, 488) on xpath=//h5[.='Tri State Checkbox']/following::div[3]
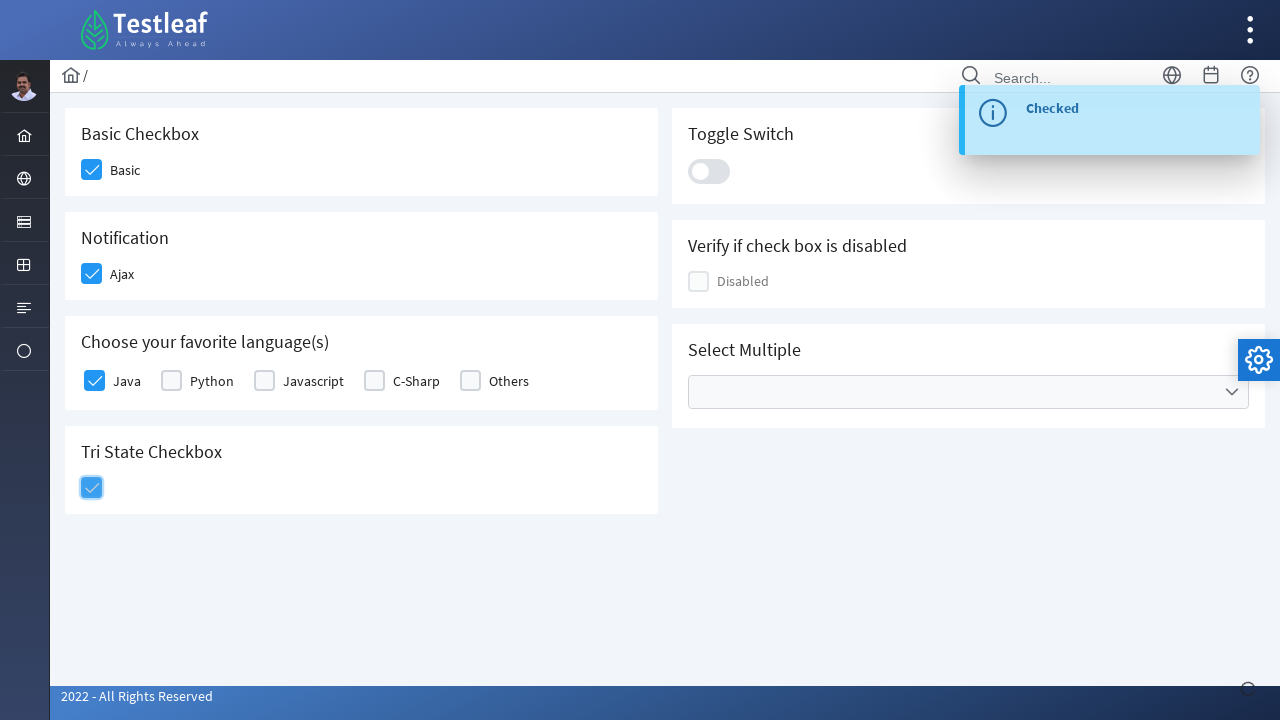

Tri State Checkbox growl notification appeared
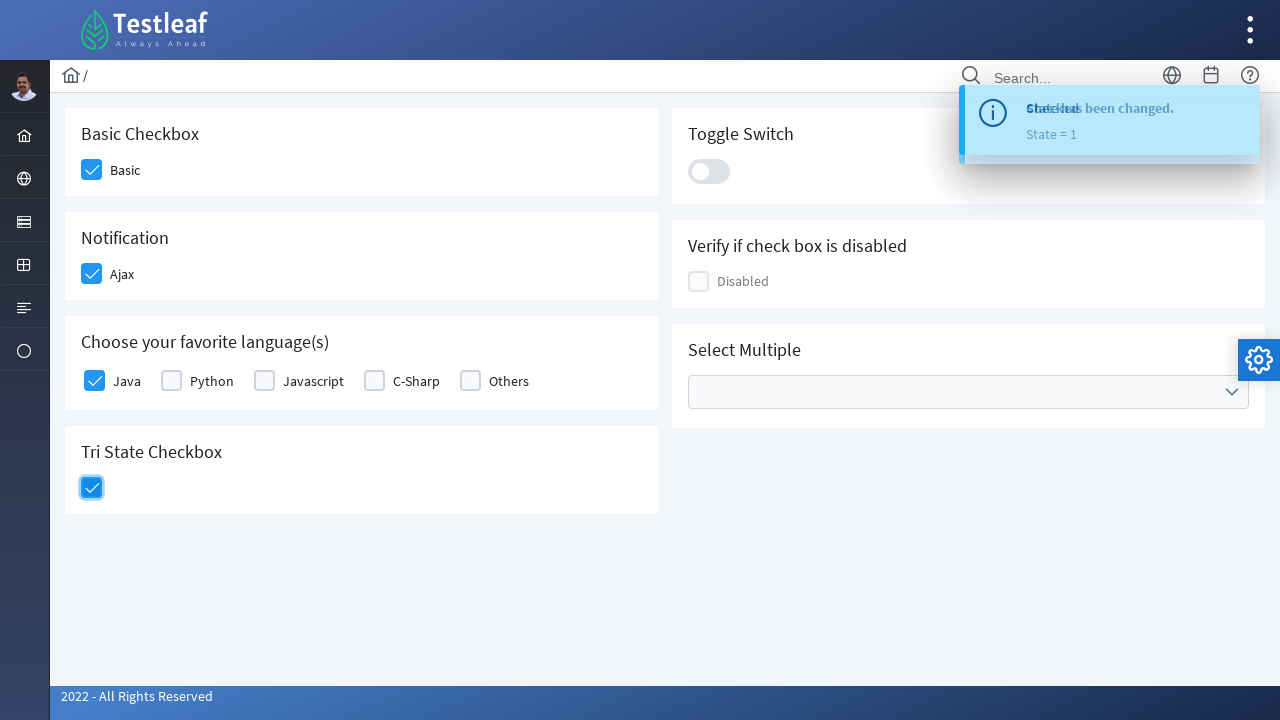

Clicked toggle switch at (709, 171) on xpath=//div[@class='ui-toggleswitch-slider']
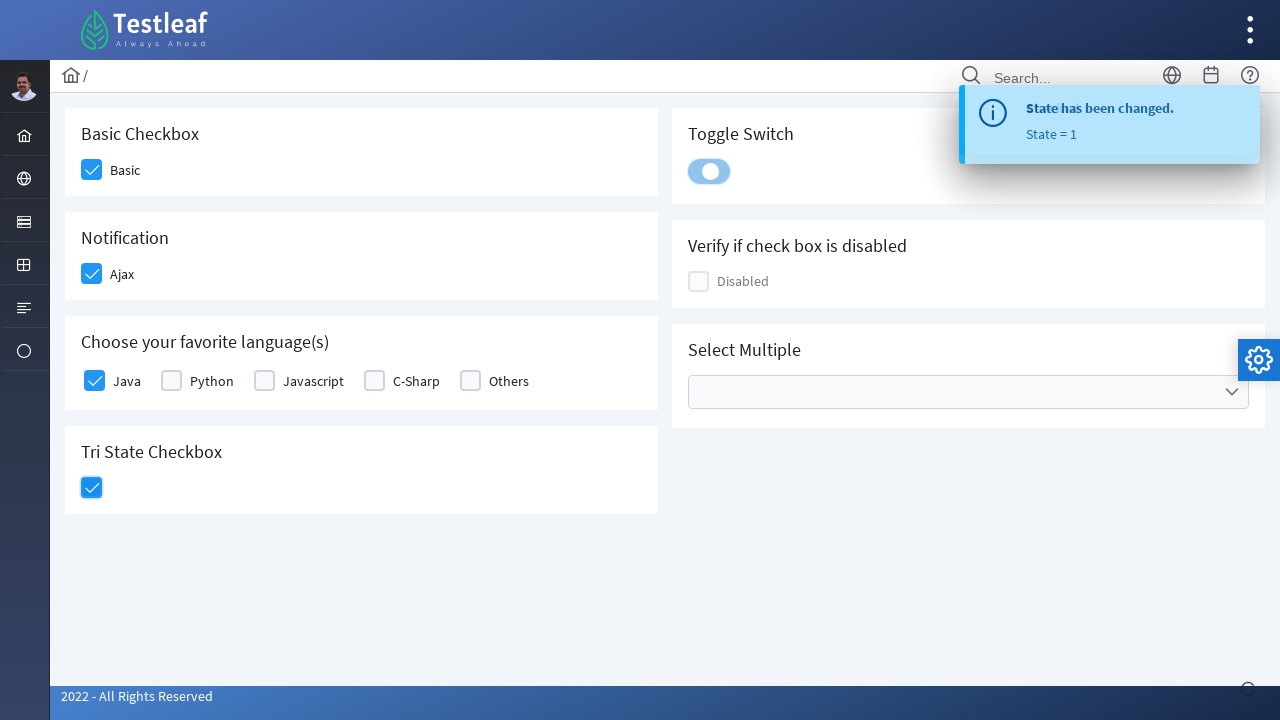

Opened multi-select checkbox dropdown at (968, 392) on xpath=//div[contains(@class,'ui-selectcheckboxmenu-multiple')]
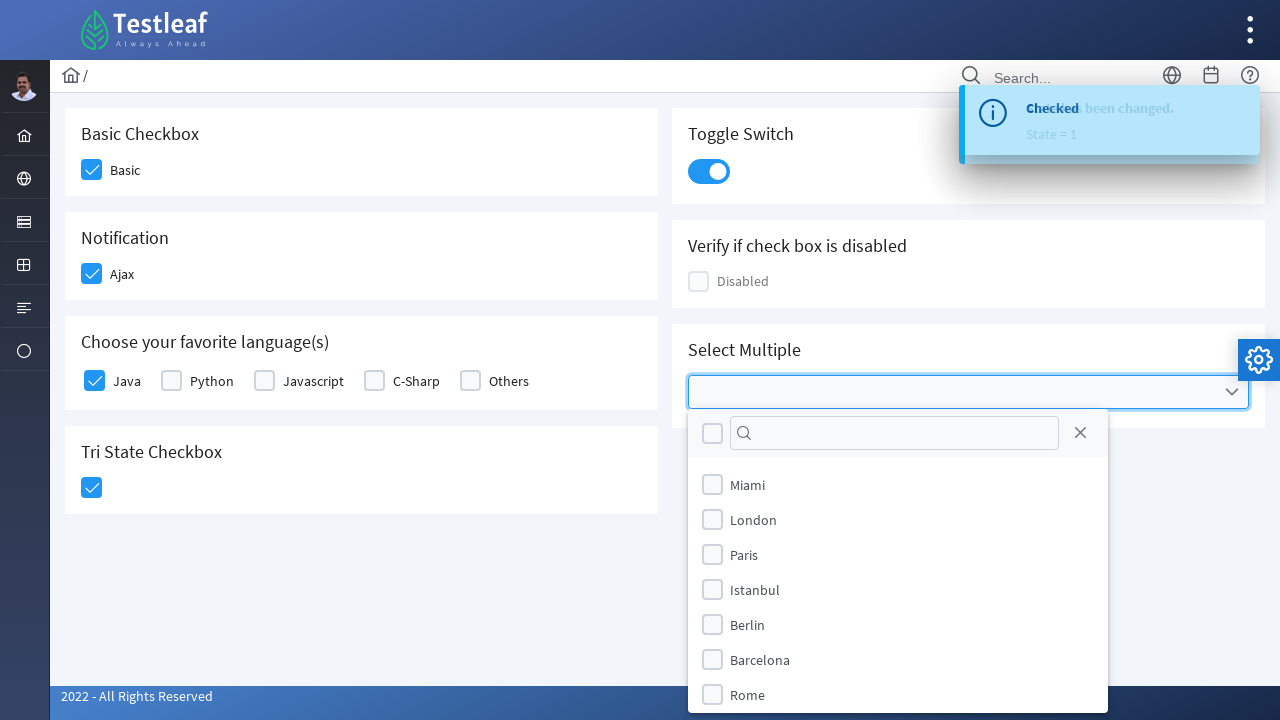

Multi-select dropdown items loaded
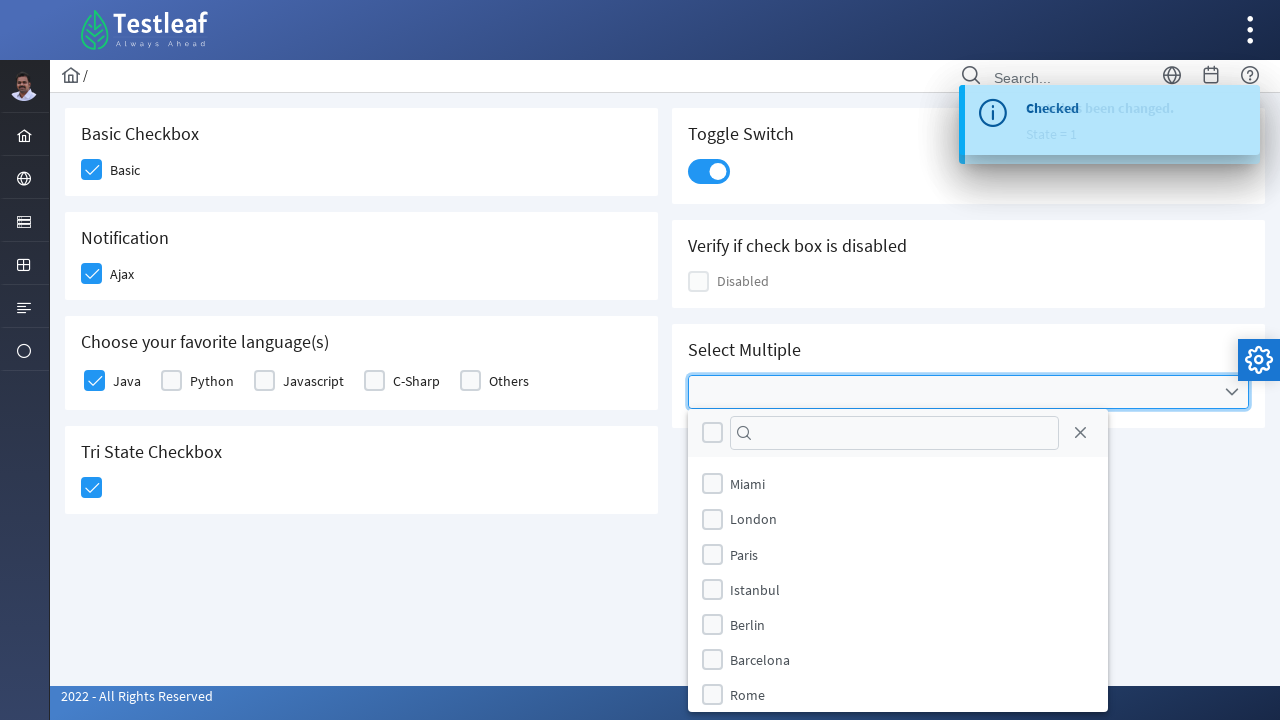

Selected Paris from multi-select dropdown at (898, 554) on xpath=//li[contains(@class,'ui-selectcheckboxmenu-item') and contains(.,'Paris')
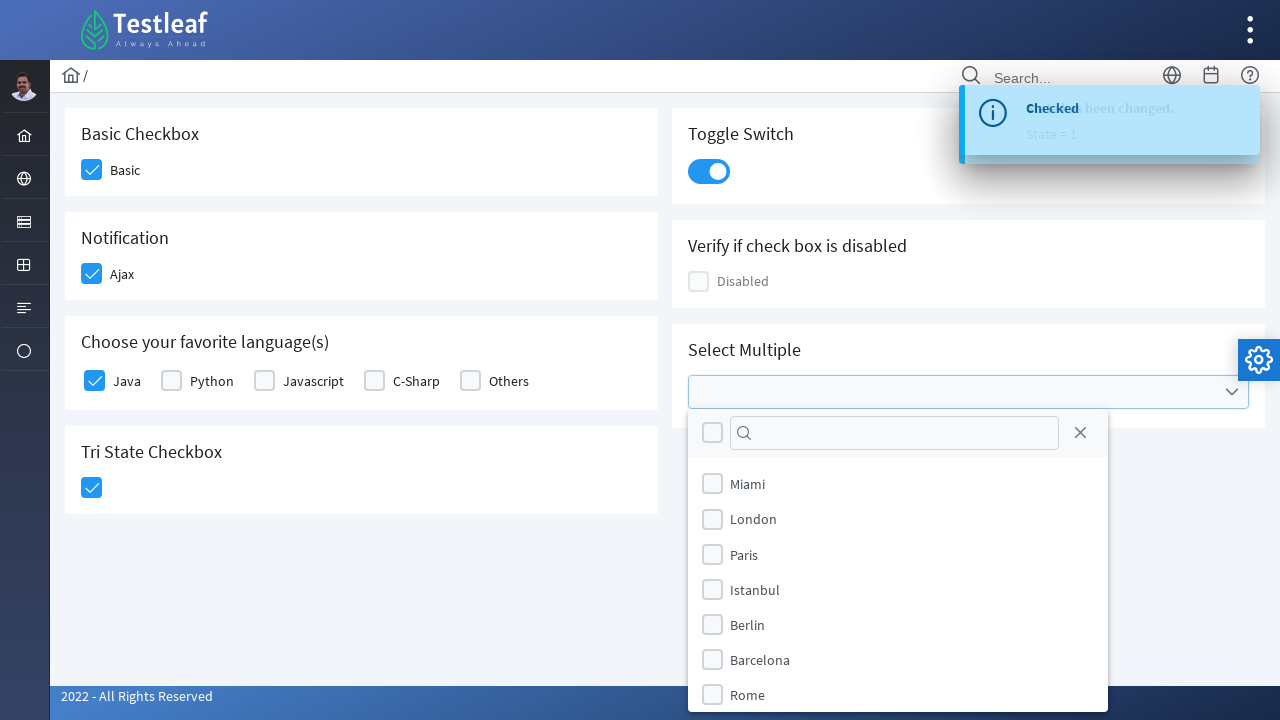

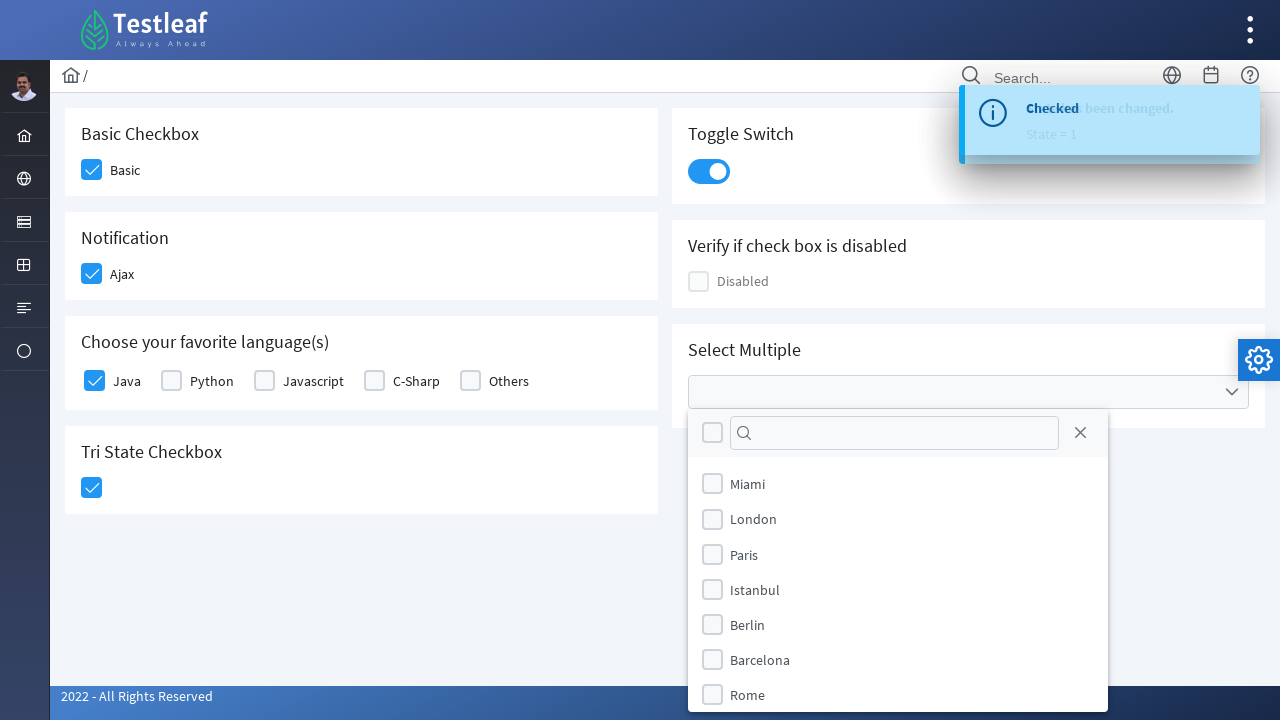